Tests the practice form using data provider pattern - fills first name, last name, email, and mobile number fields, submits the form, and verifies submission fails due to validation errors

Starting URL: https://demoqa.com/automation-practice-form

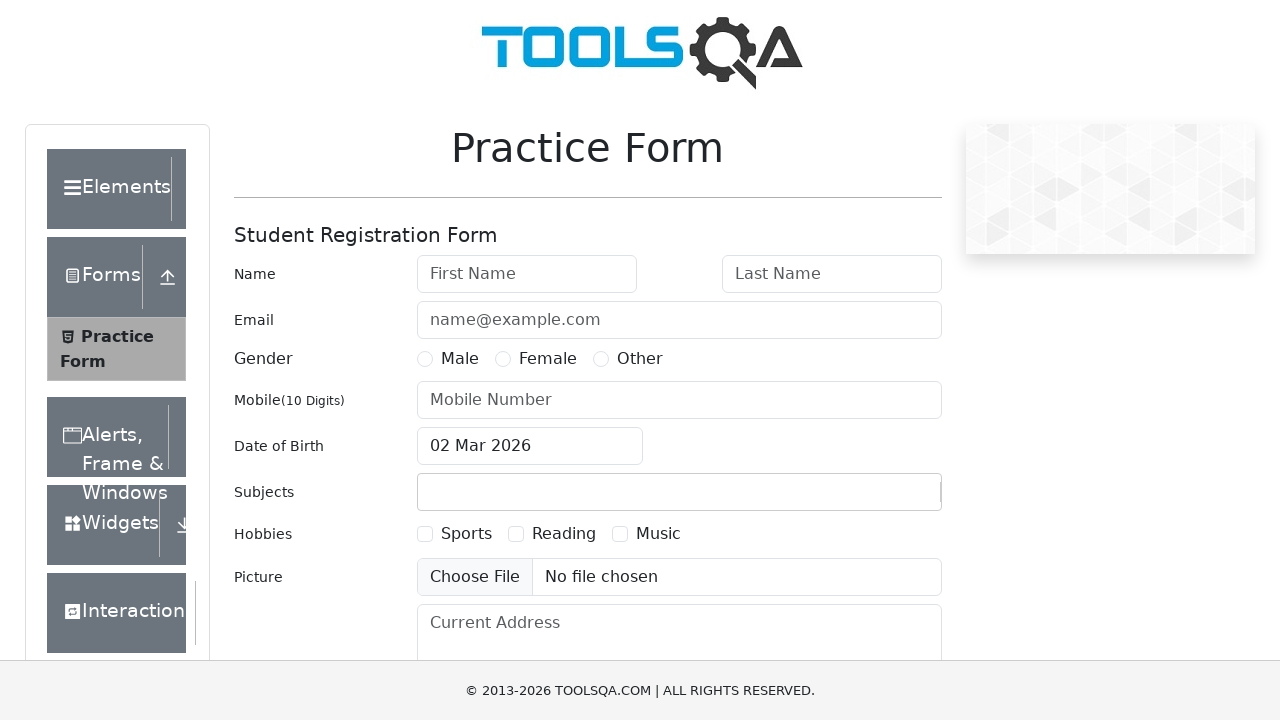

Waited for First Name field to be visible
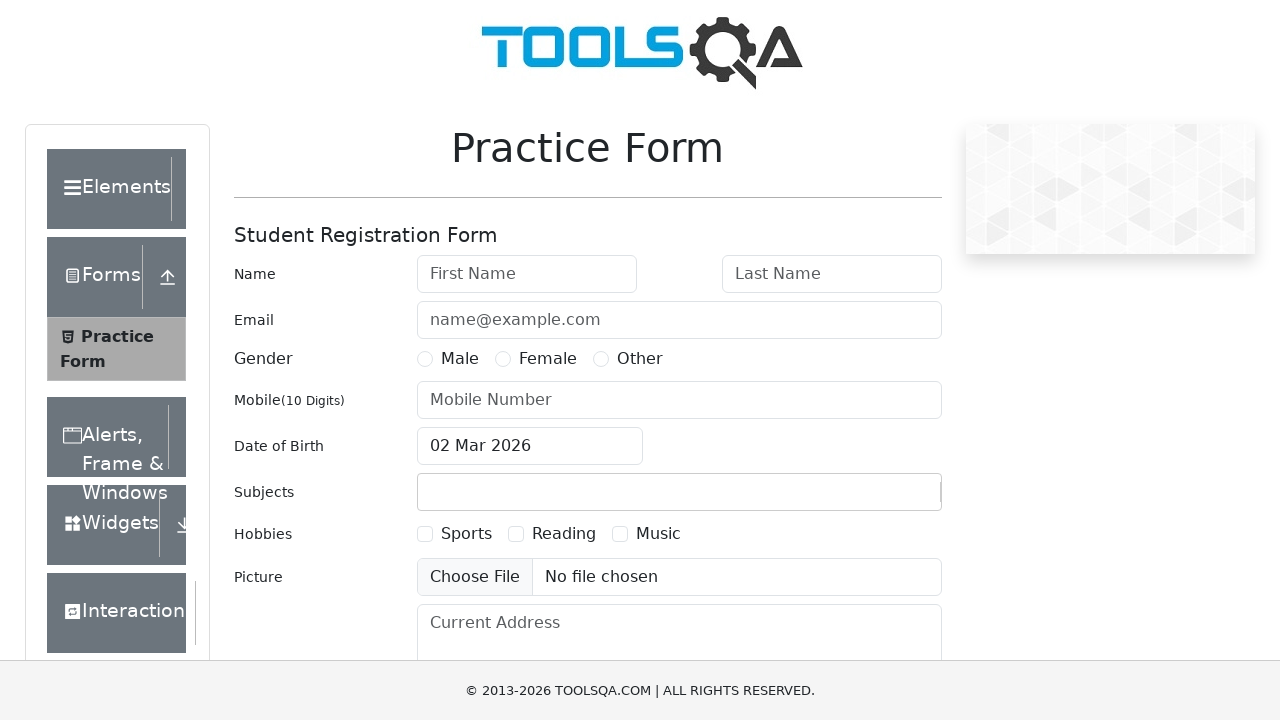

Verified First Name field is visible
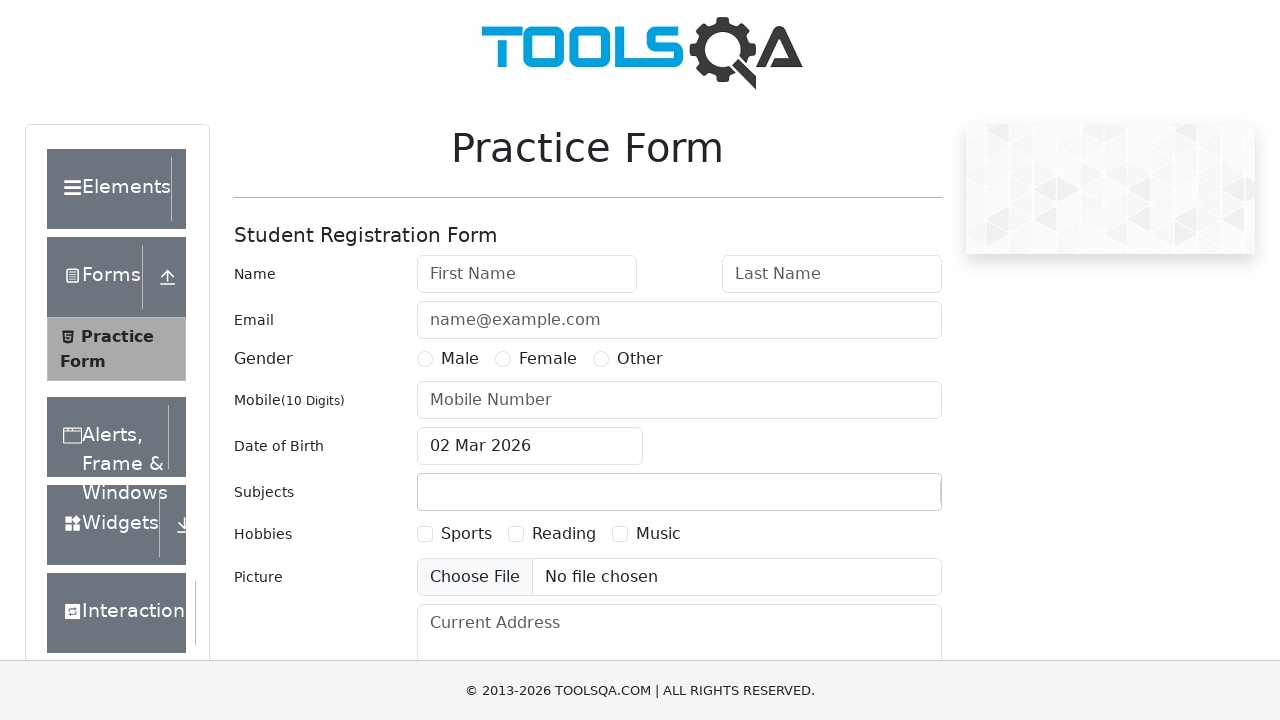

Verified Last Name field is visible
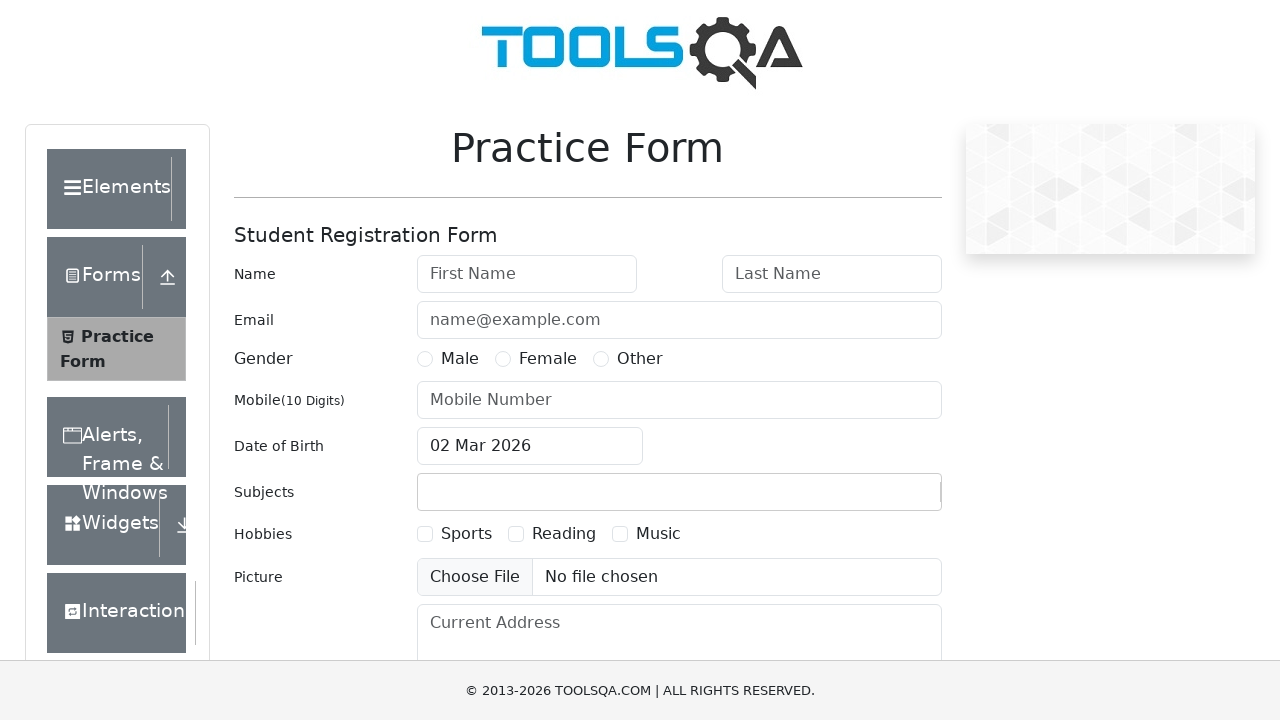

Verified Email field is visible
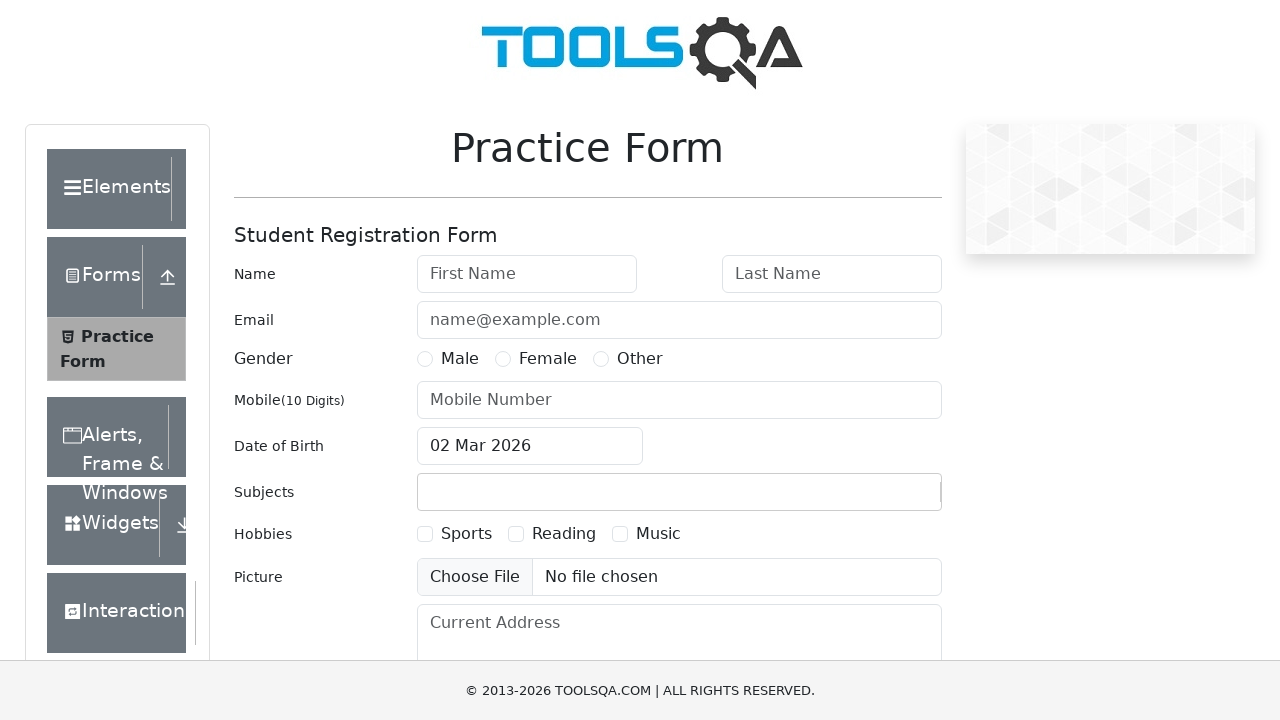

Verified Mobile field is visible
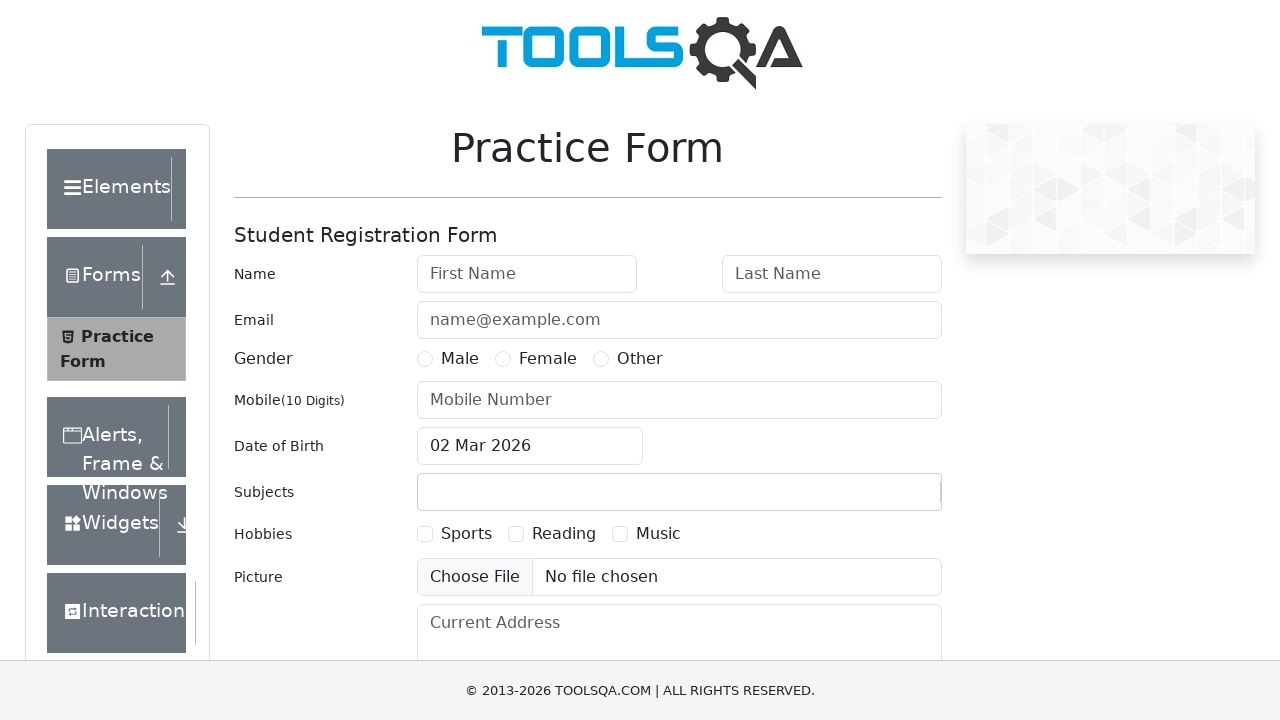

Filled First Name field with 'Sarah' on #firstName
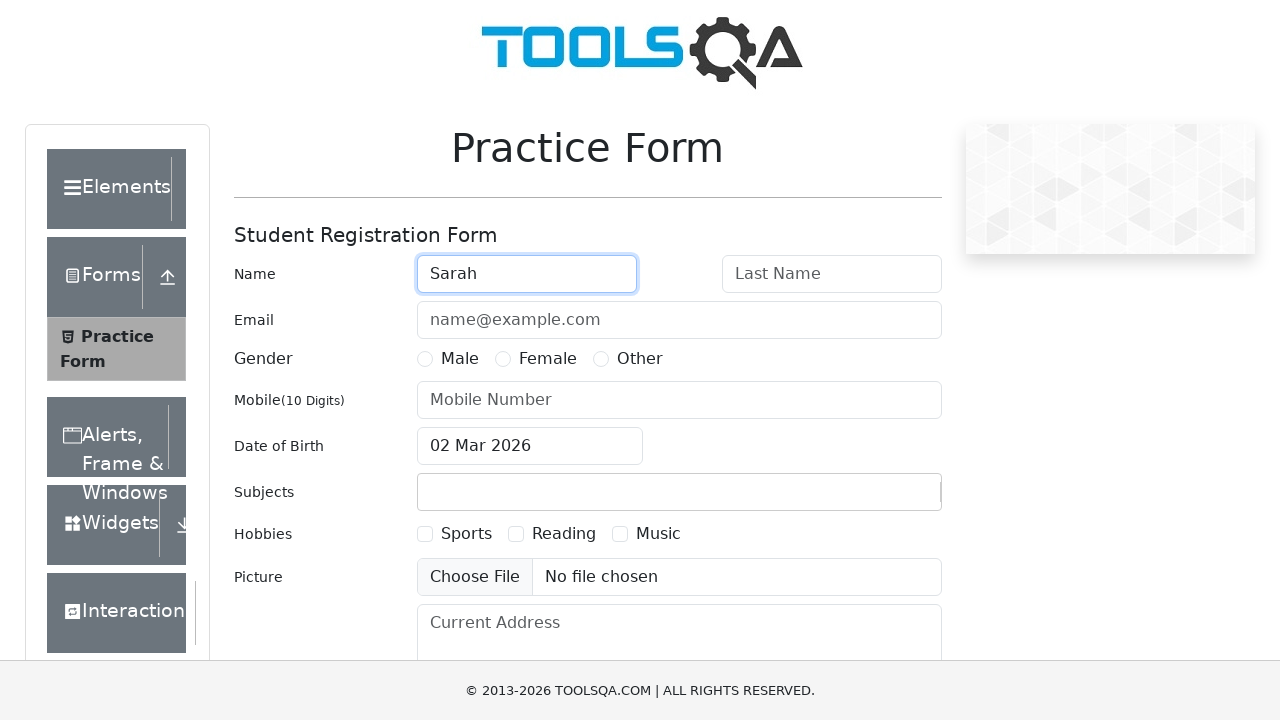

Filled Last Name field with 'Williams' on #lastName
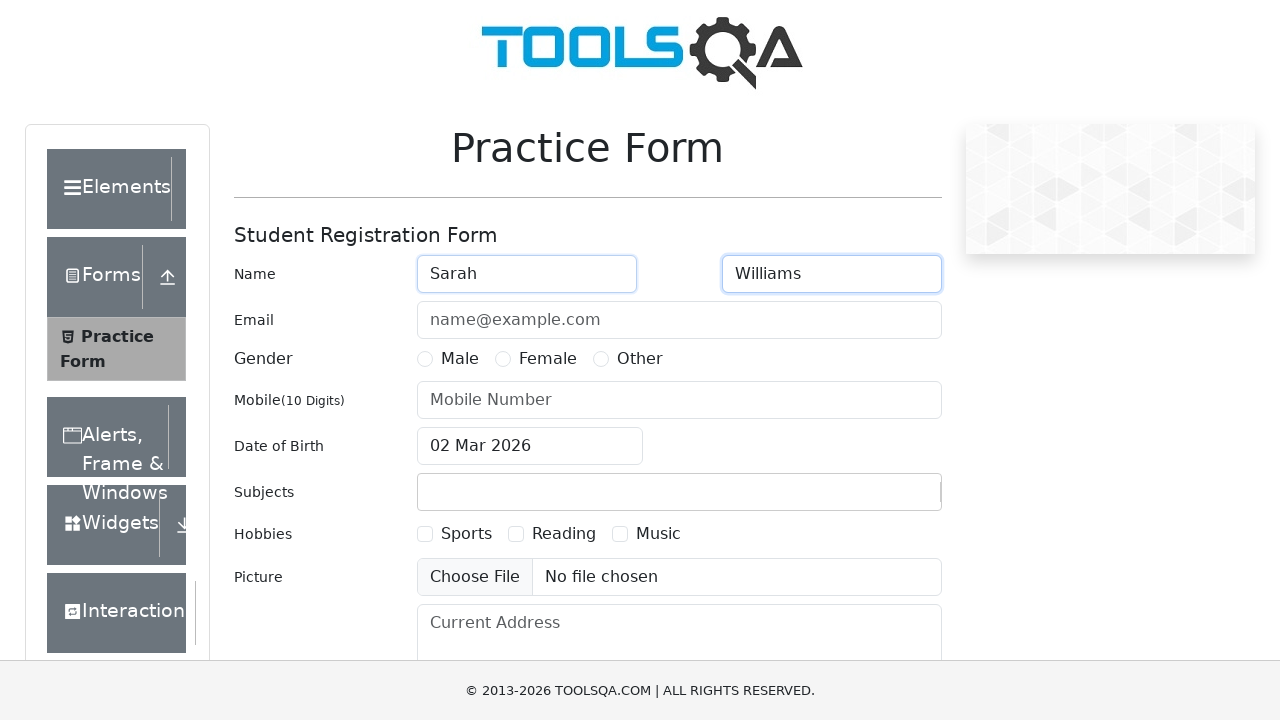

Filled Email field with 'sarah.williams@example.org' on #userEmail
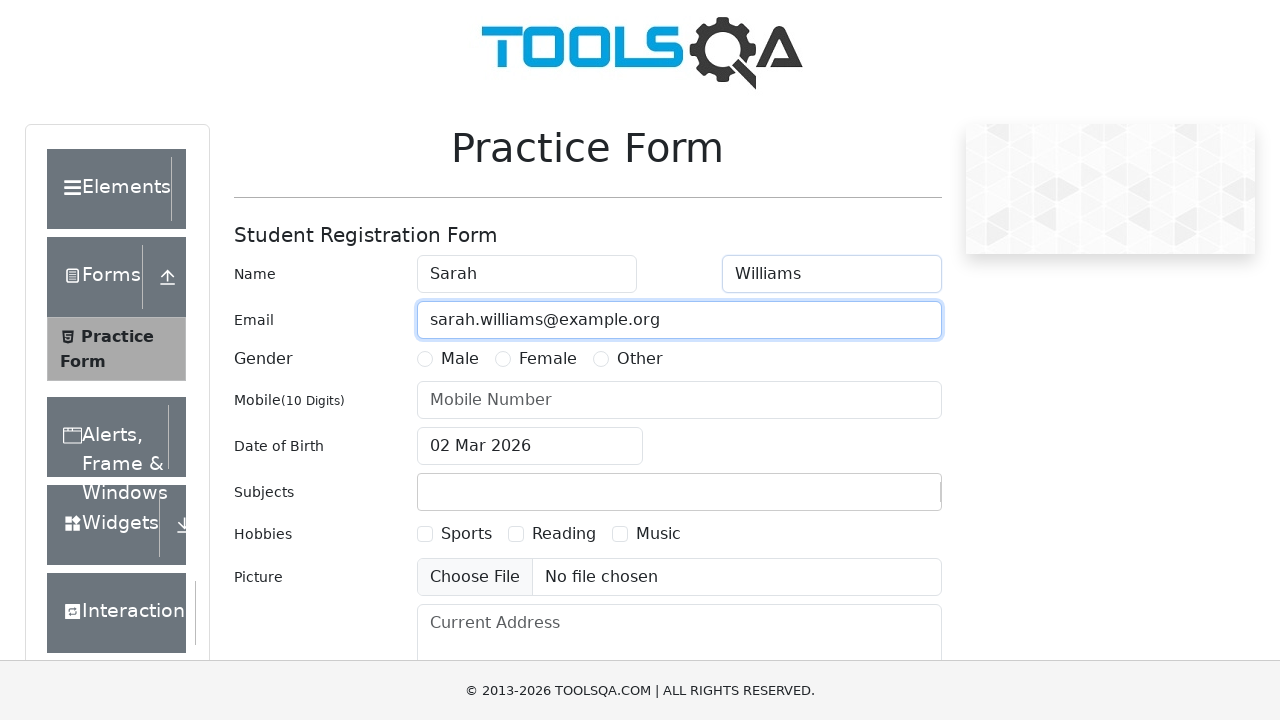

Filled Mobile field with '9876543210' on #userNumber
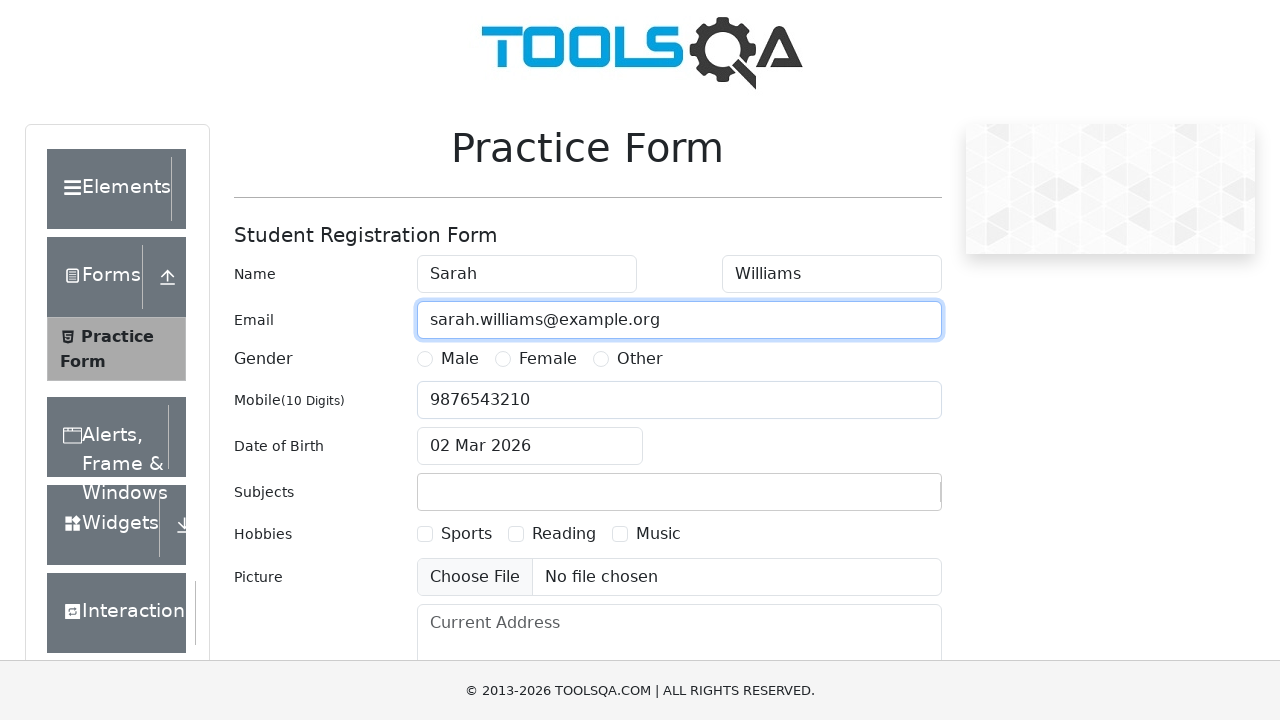

Clicked submit button to submit the form at (885, 499) on #submit
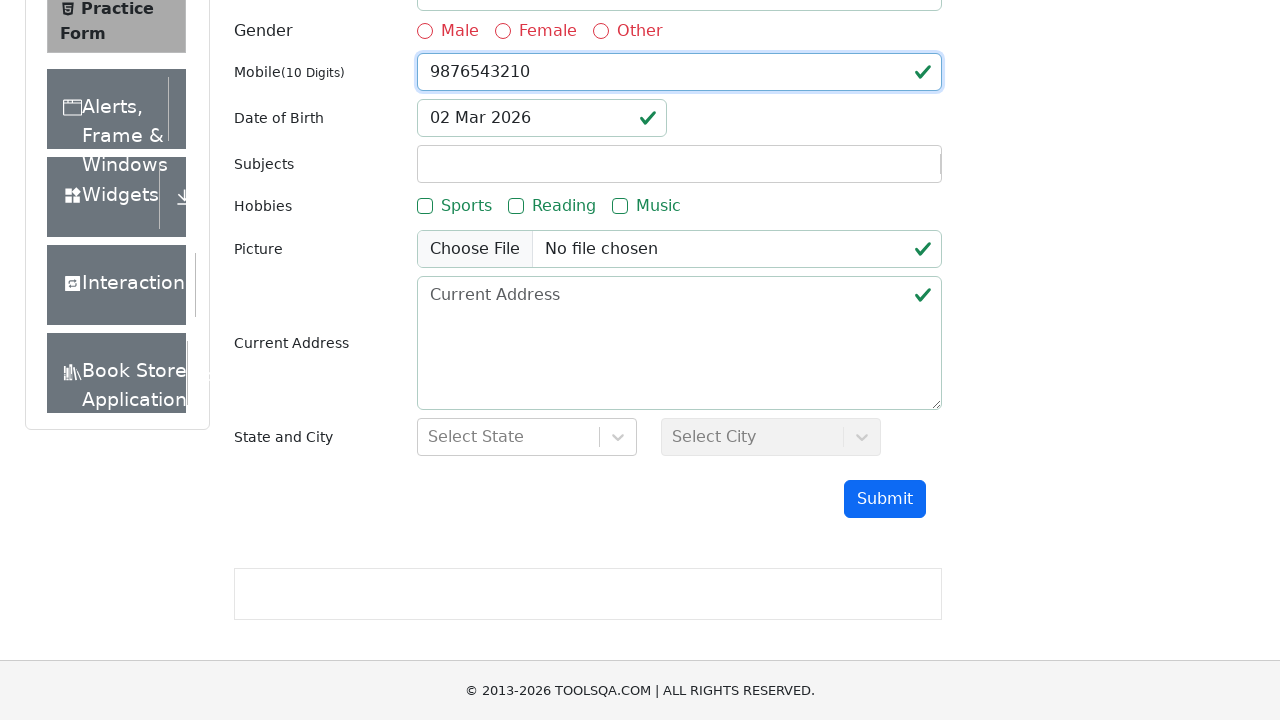

Waited 1000ms for potential modal to appear
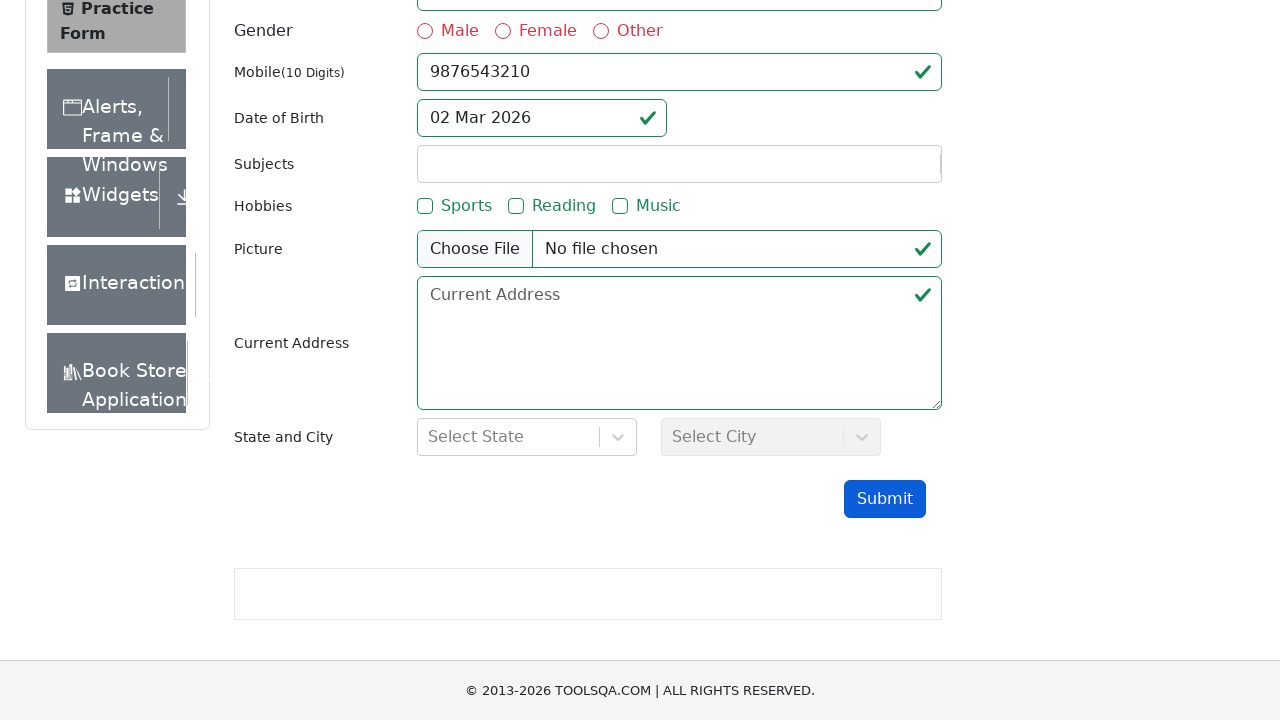

Verified that submission failed - modal form is not visible
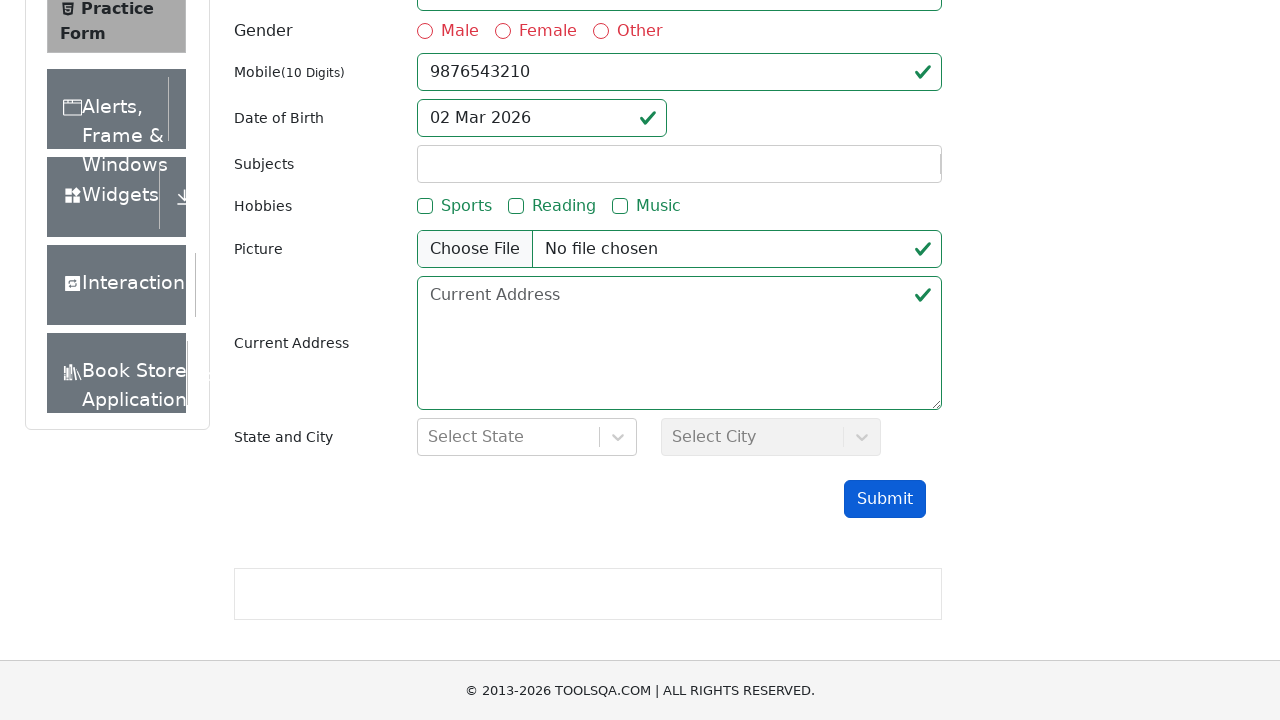

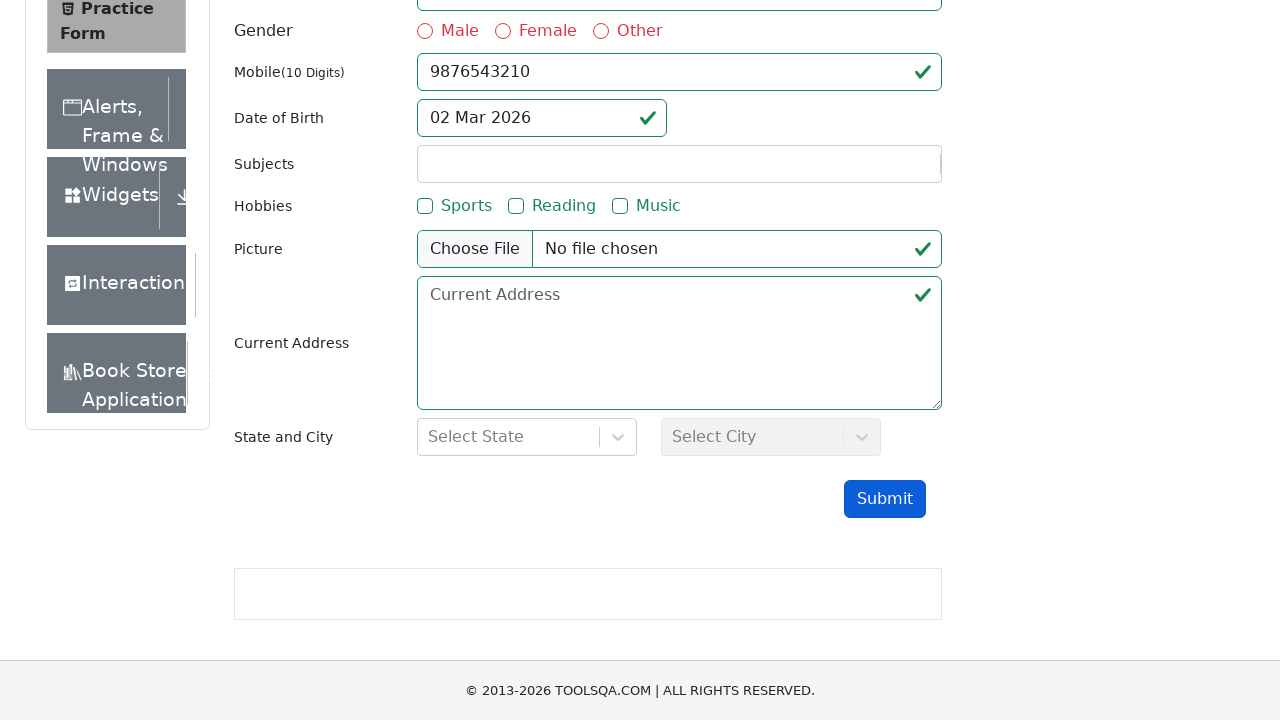